Tests the reset list functionality to restore the original list of people

Starting URL: https://kristinek.github.io/site/tasks/list_of_people_with_jobs.html

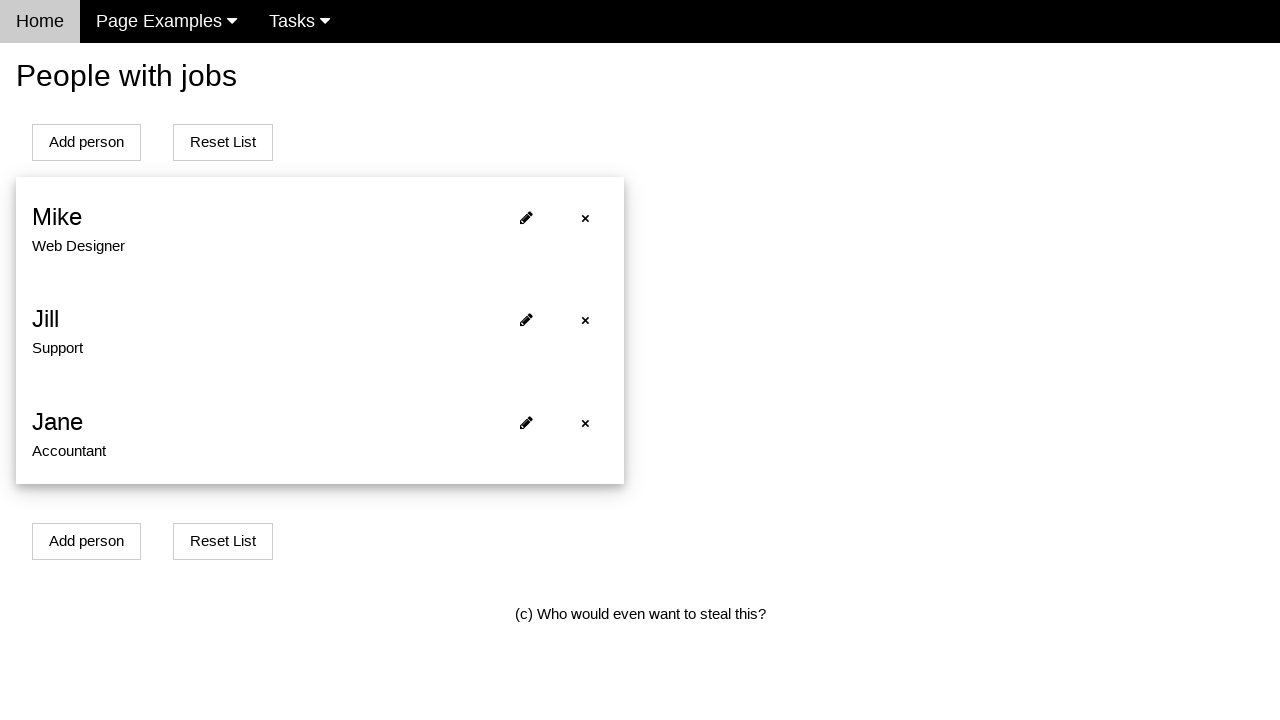

Clicked reset list button at (223, 142) on xpath=//button[@onclick='resetListOfPeople()']
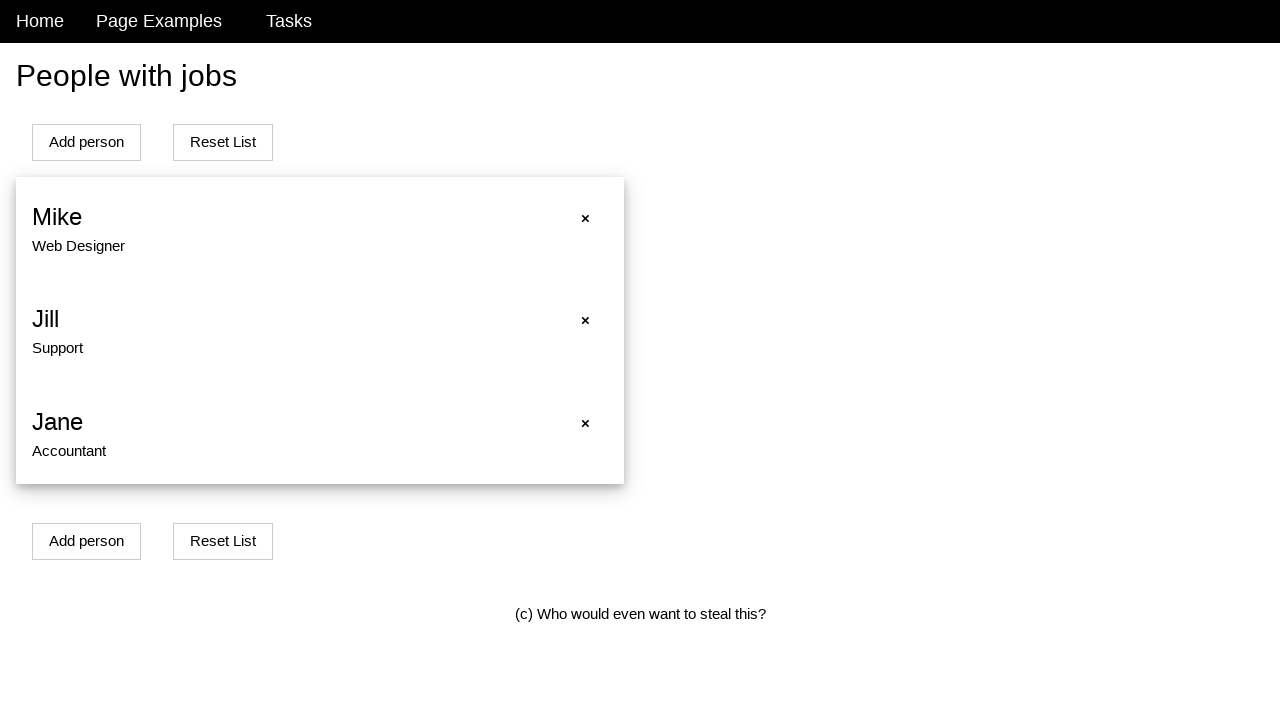

Waited for list to reset
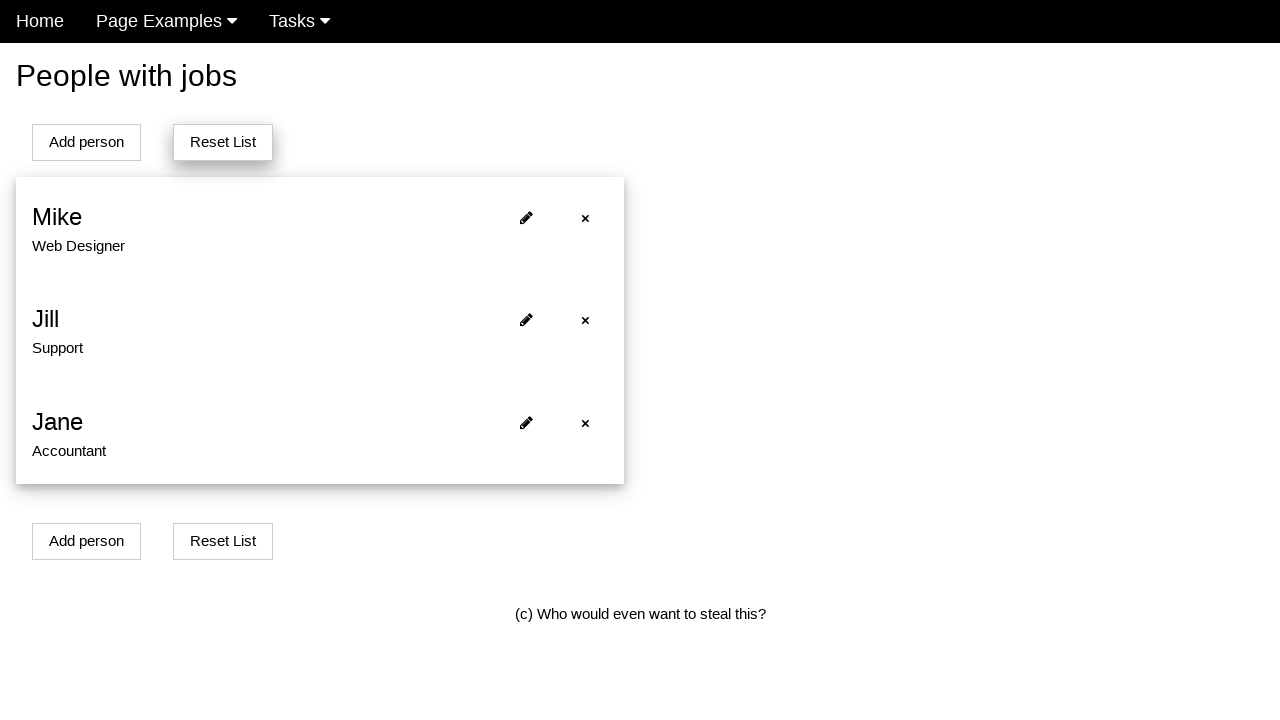

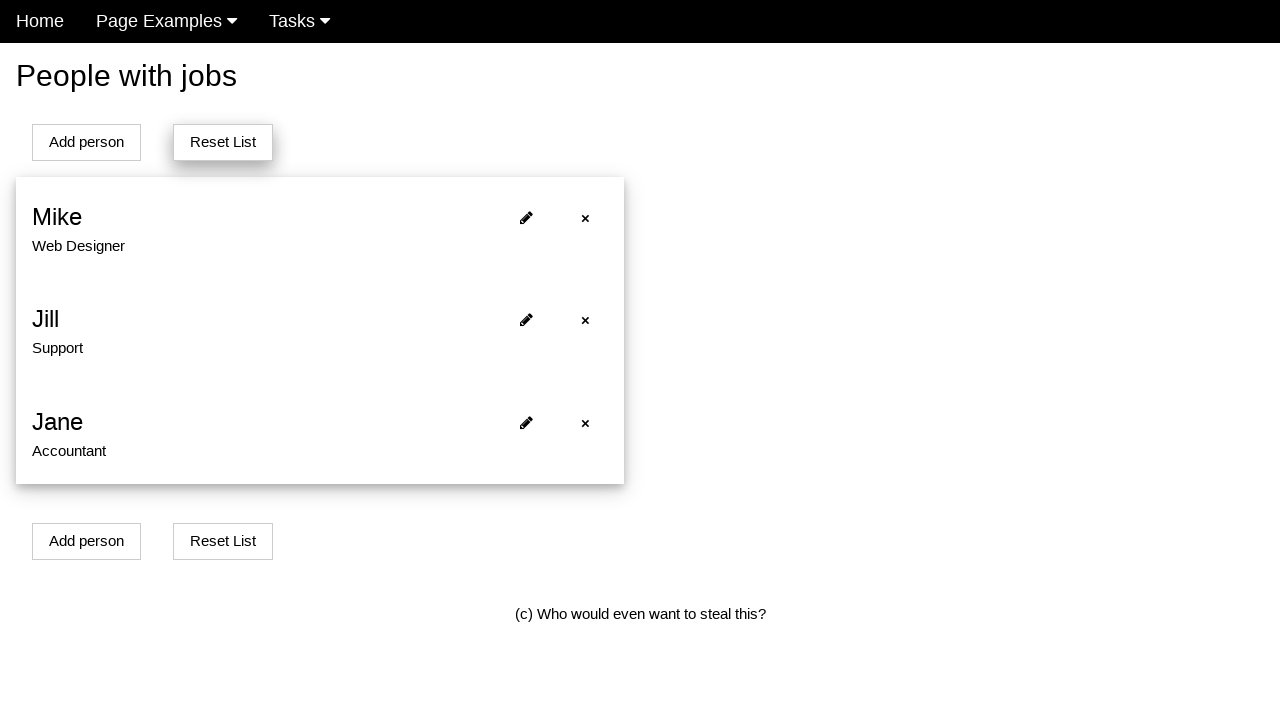